Navigates to a quotes website and clicks through multiple pages using the "Next" pagination link, verifying quotes are displayed on each page.

Starting URL: http://quotes.toscrape.com/

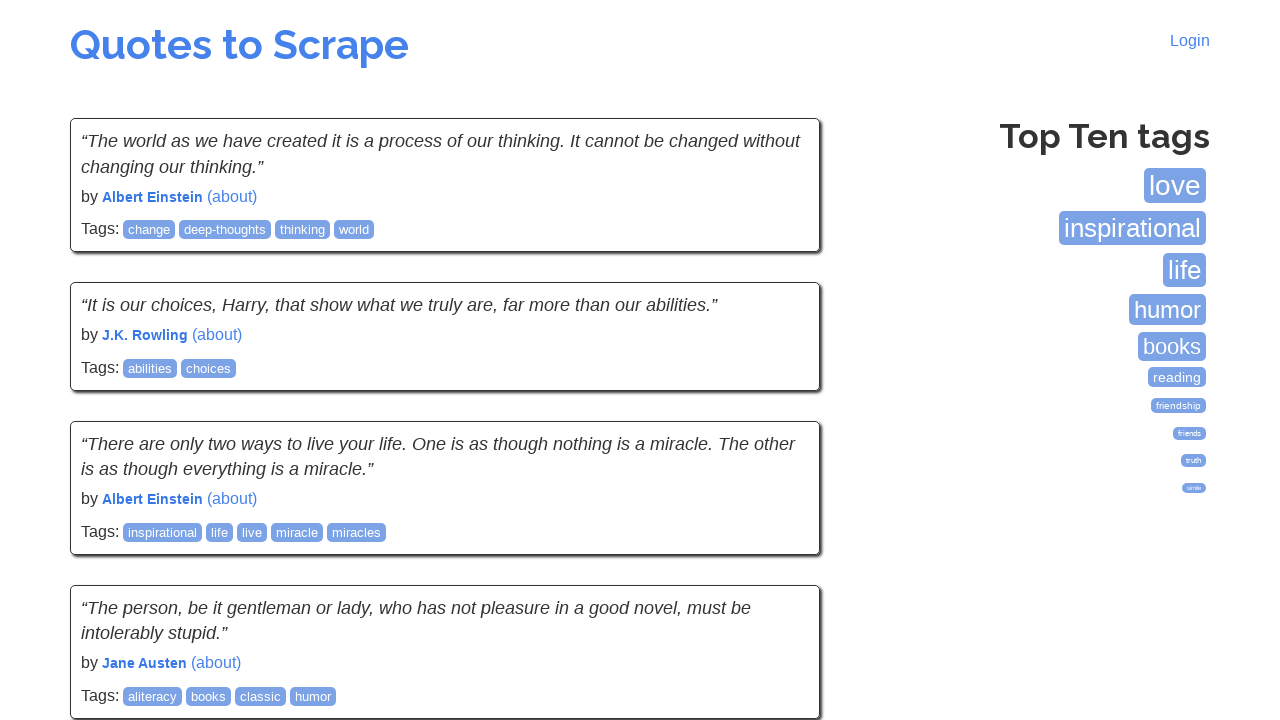

Waited for quotes to load on first page
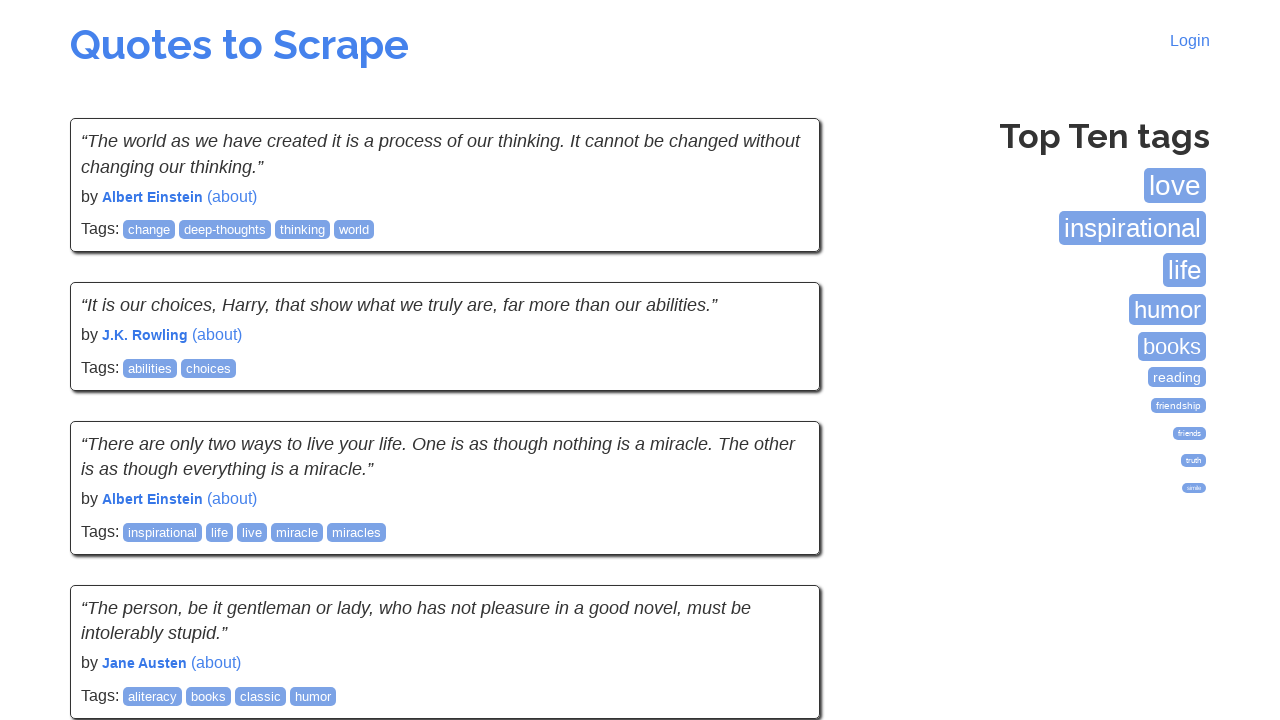

Waited for tags box to be visible
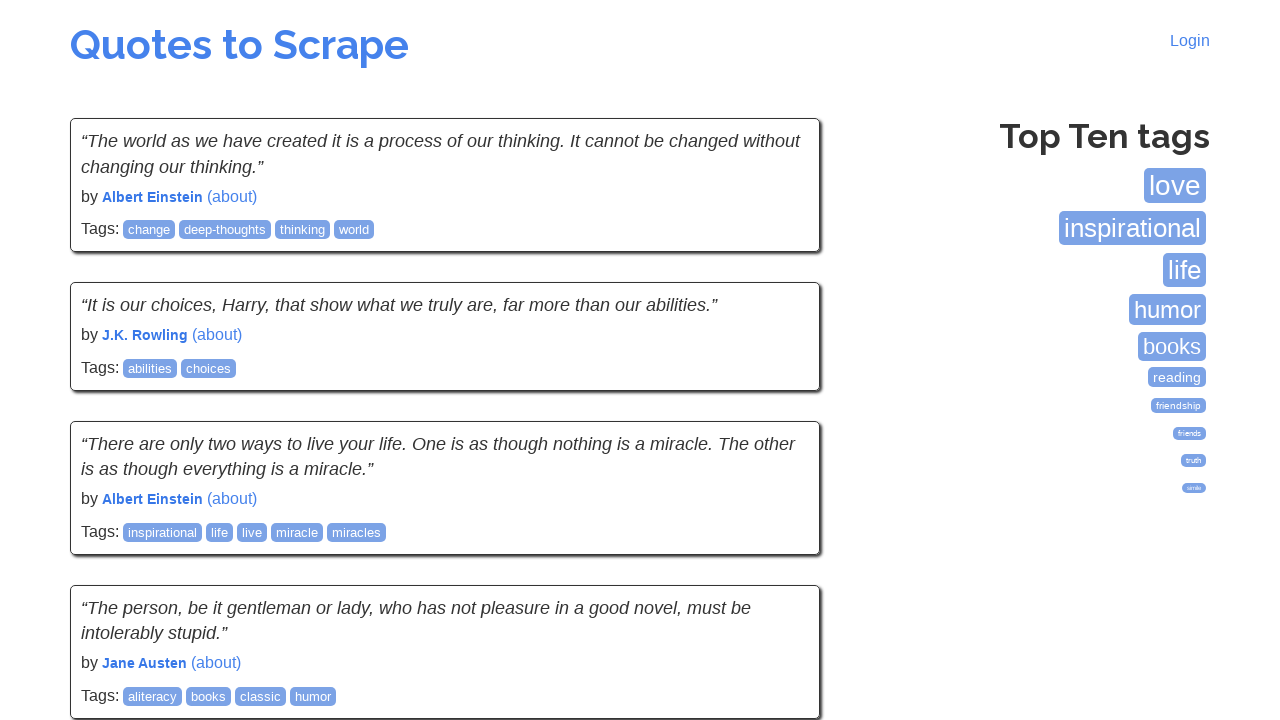

Verified quotes are displayed on page 1
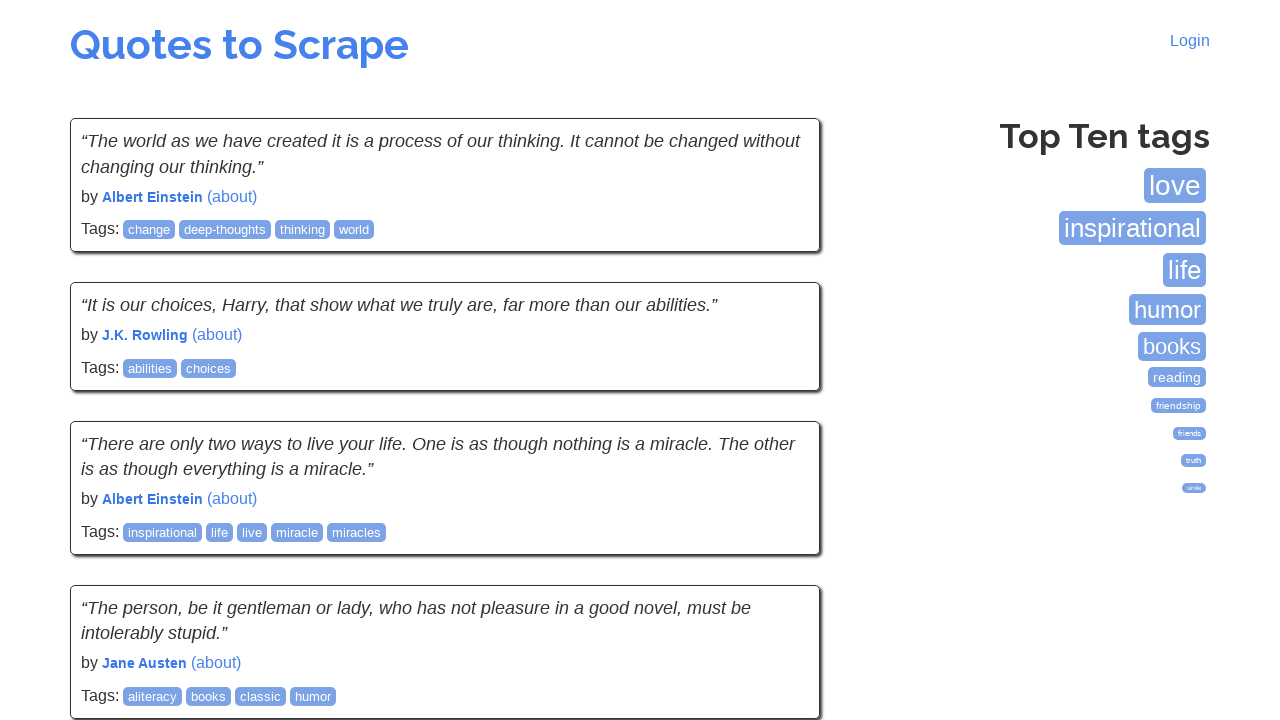

Clicked Next pagination link to advance from page 1 to page 2 at (778, 542) on li.next a
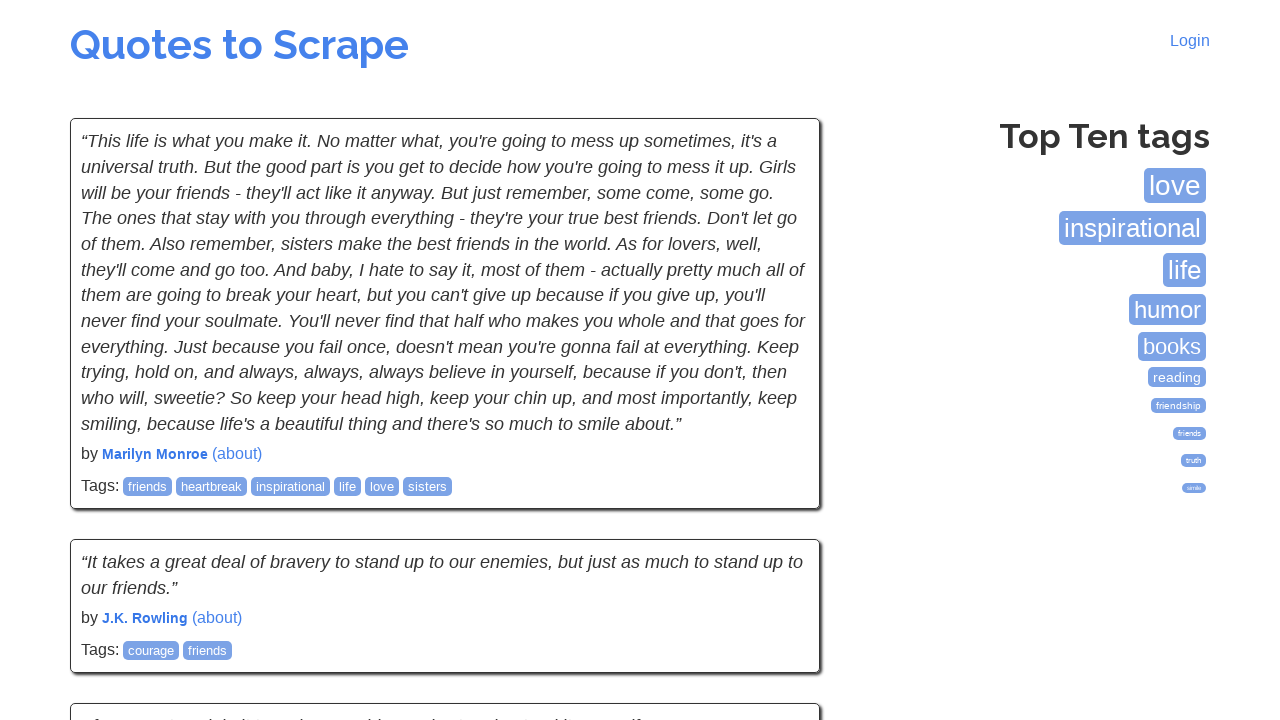

Verified quotes are displayed on page 2
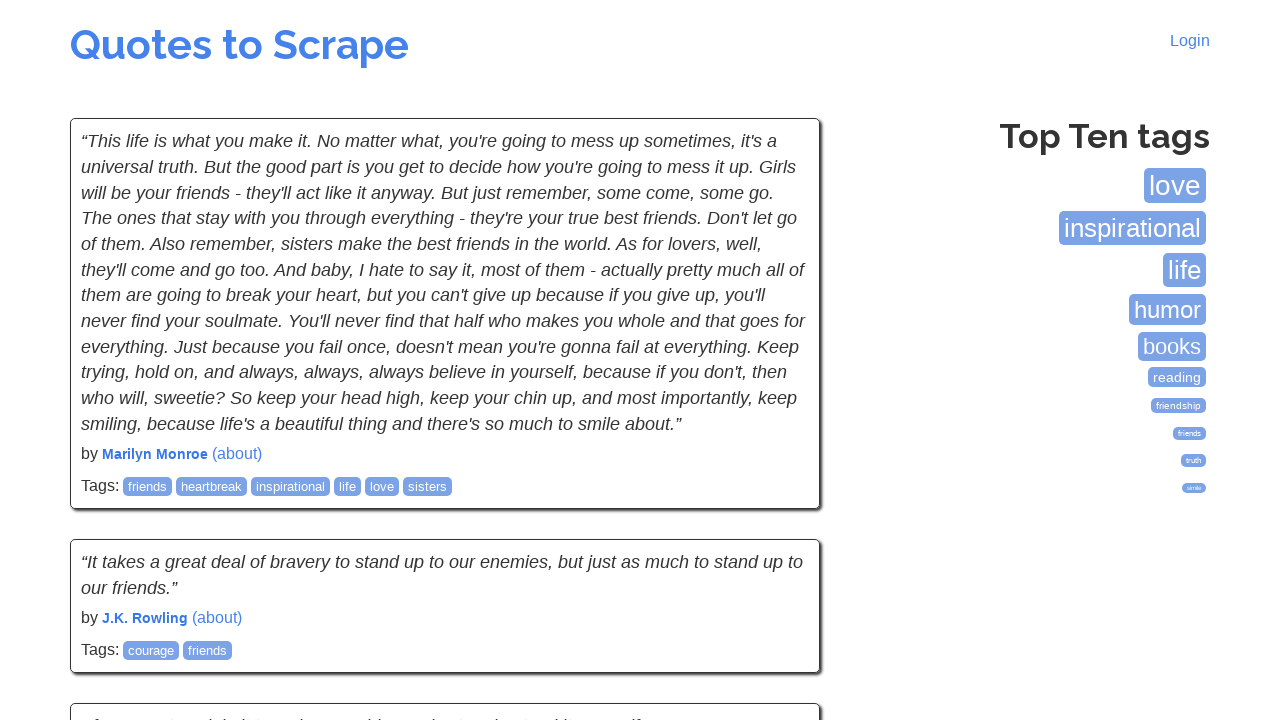

Clicked Next pagination link to advance from page 2 to page 3 at (778, 542) on li.next a
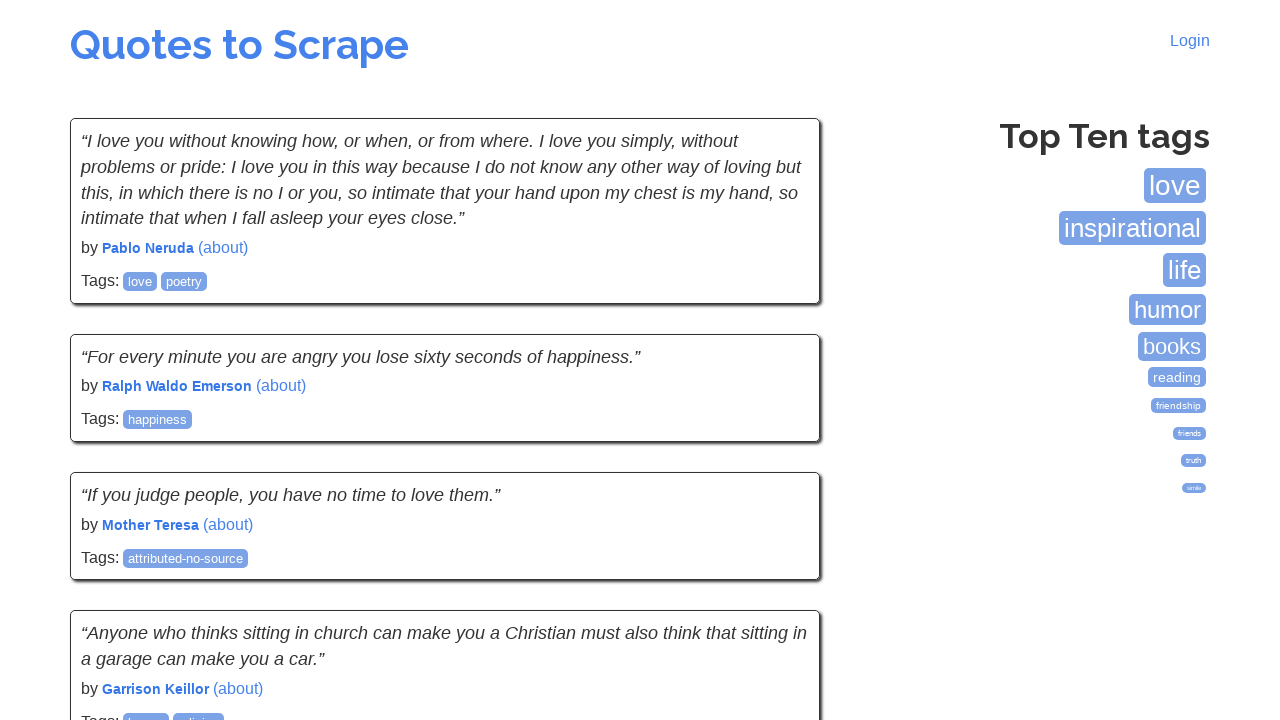

Verified quotes are displayed on page 3
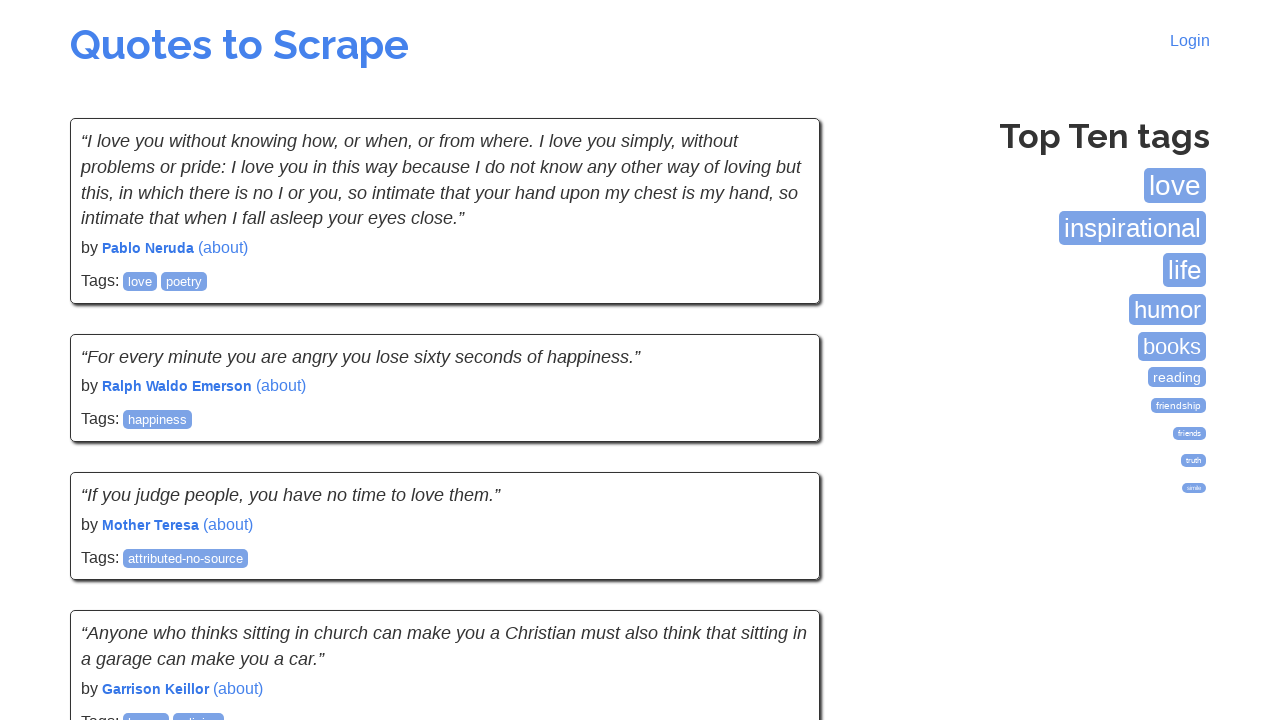

Clicked Next pagination link to advance from page 3 to page 4 at (778, 542) on li.next a
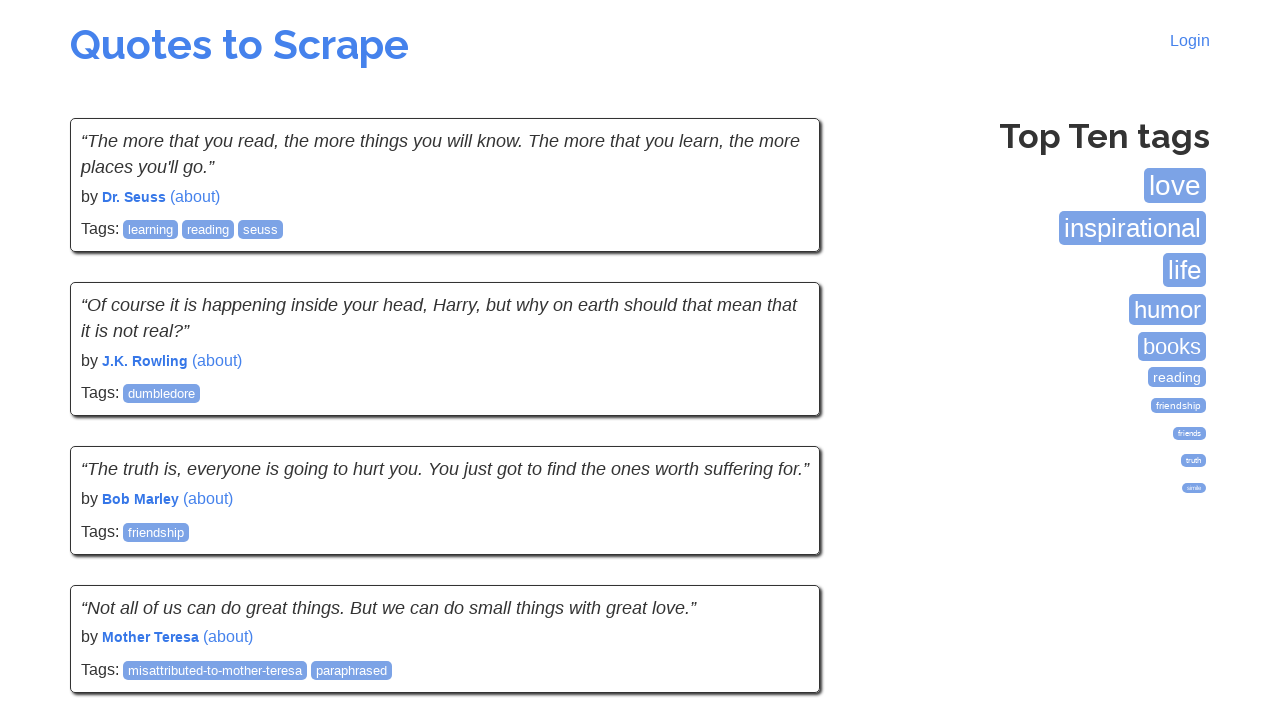

Verified quotes are displayed on page 4
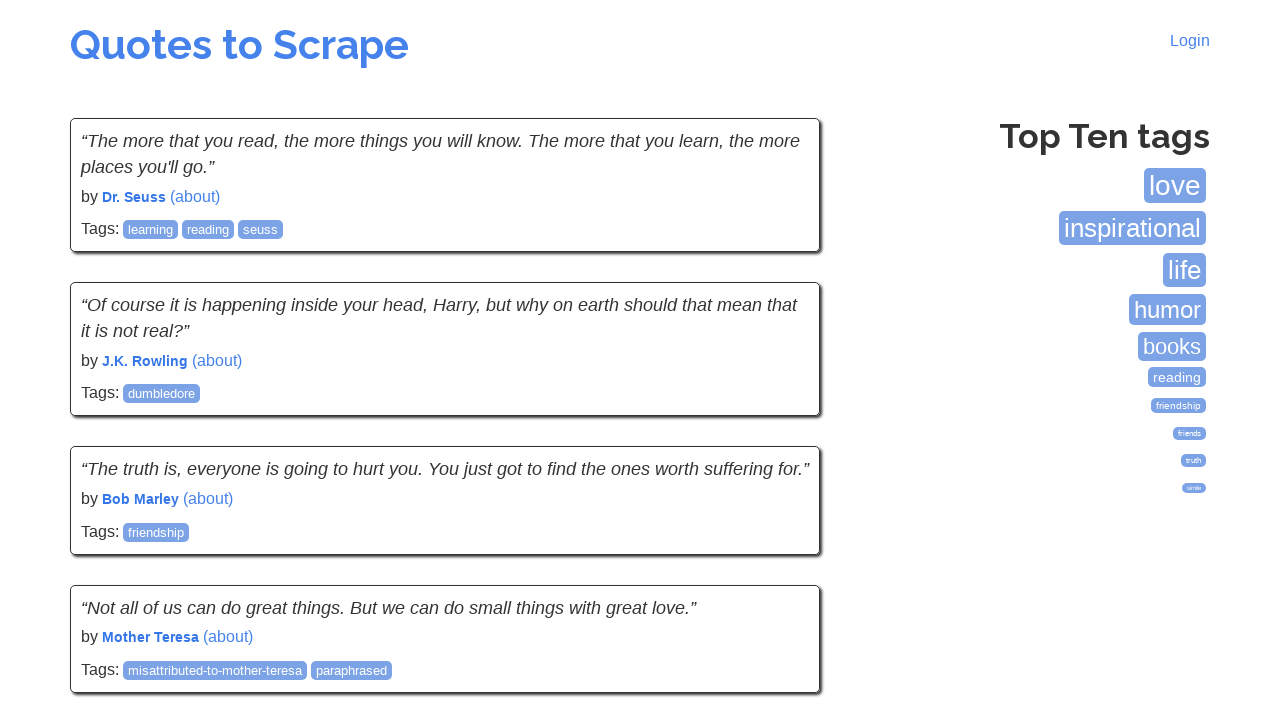

Clicked Next pagination link to advance from page 4 to page 5 at (778, 542) on li.next a
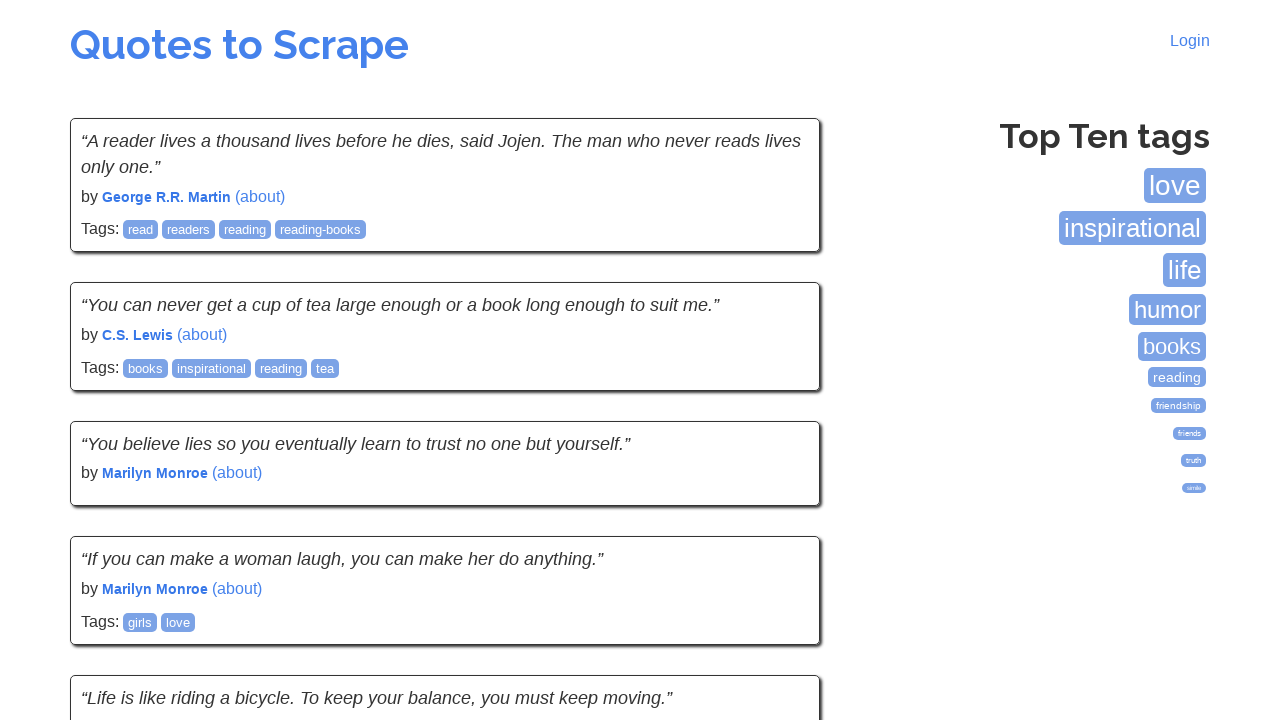

Verified quotes are displayed on page 5
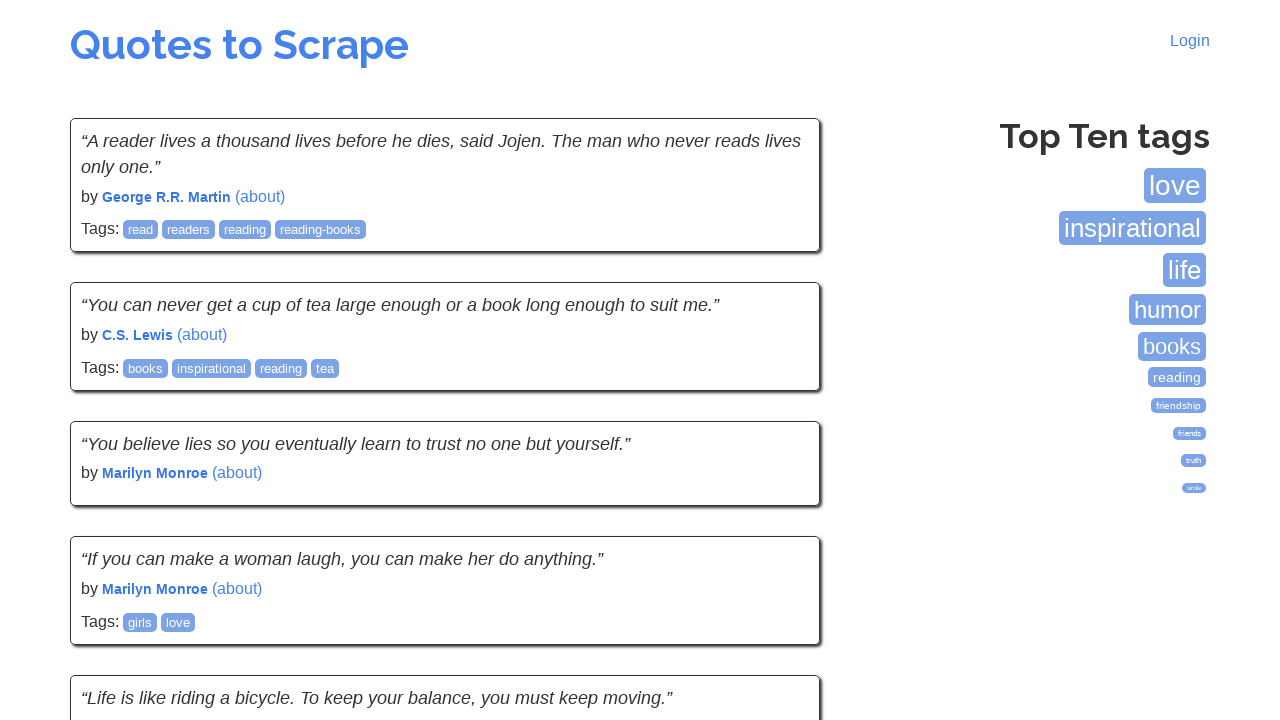

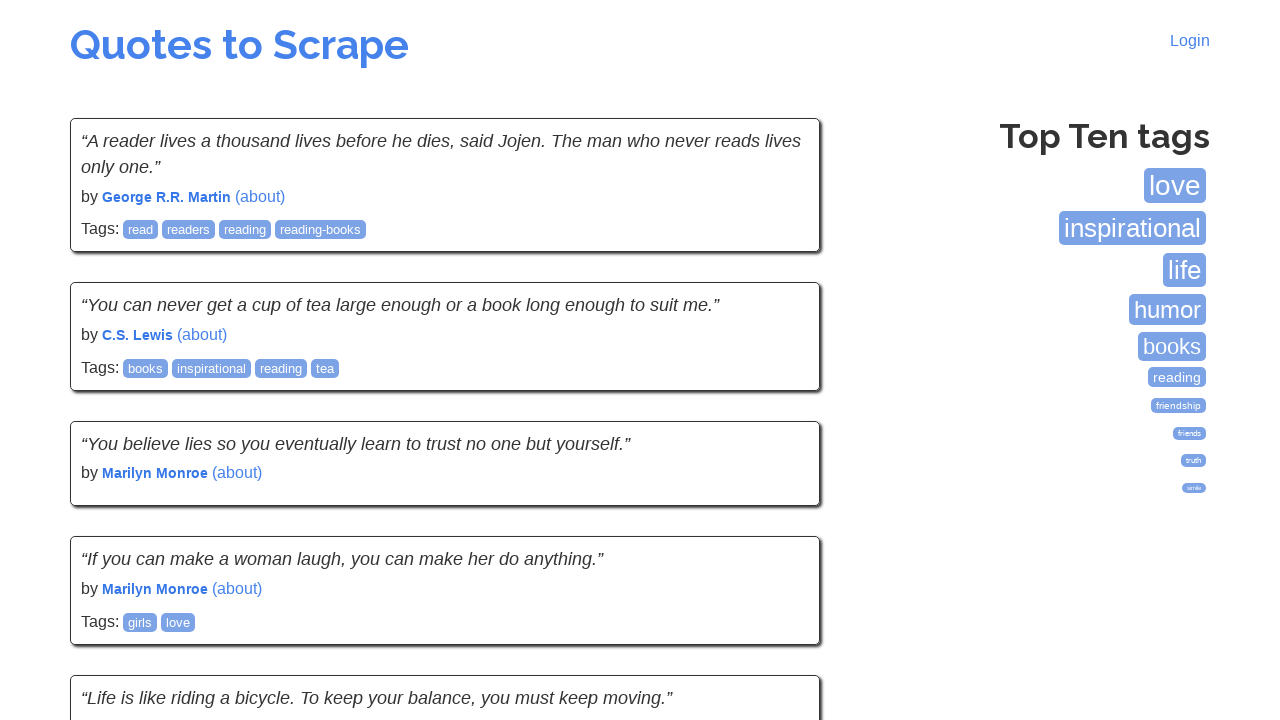